Verifies that the page has the correct title by checking the document title

Starting URL: http://www.themostamazingwebsiteontheinternet.com/

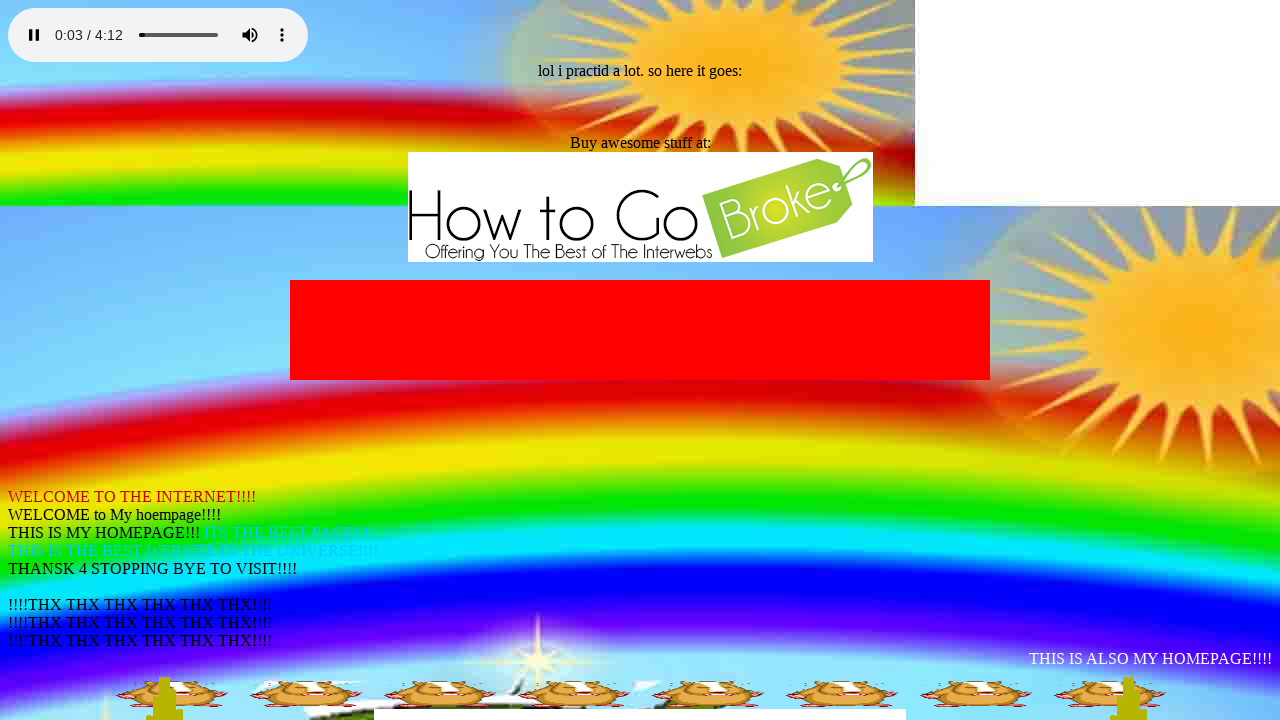

Waited for page to reach domcontentloaded state
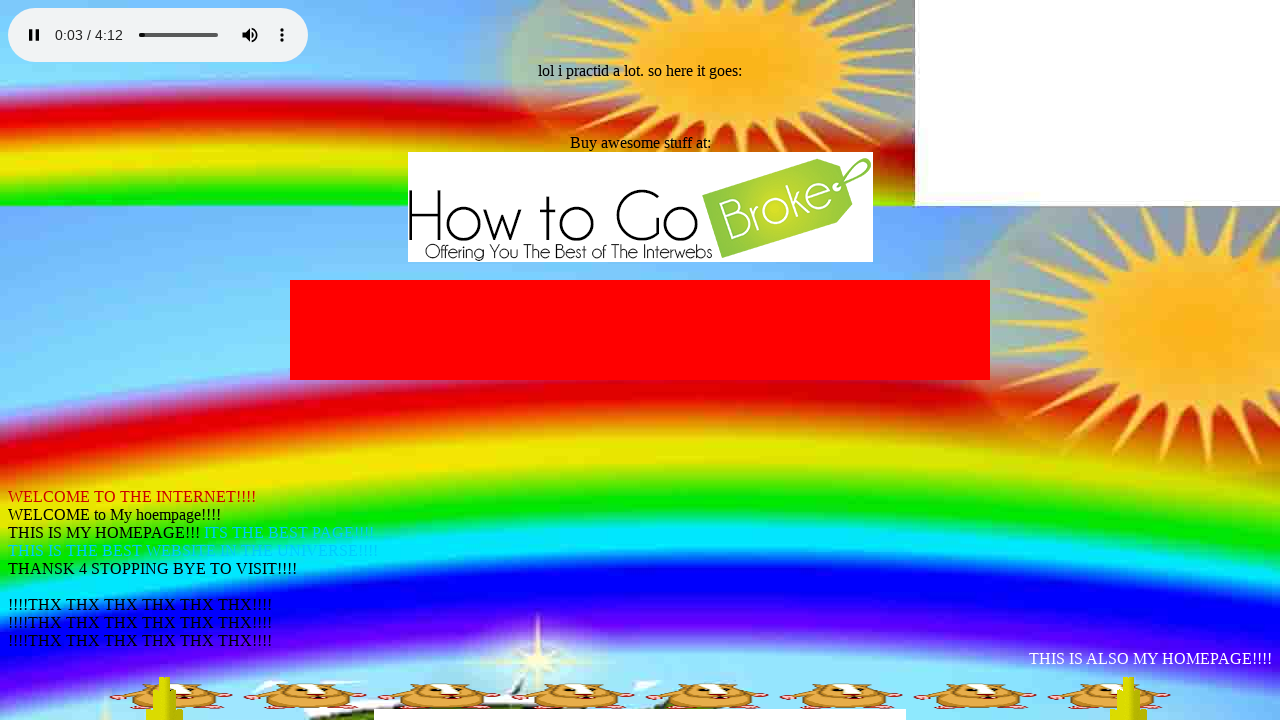

Verified page title is '!@#$!@@@@@@@ MY ISYS PROJECT @@@@@@!%#@!@'
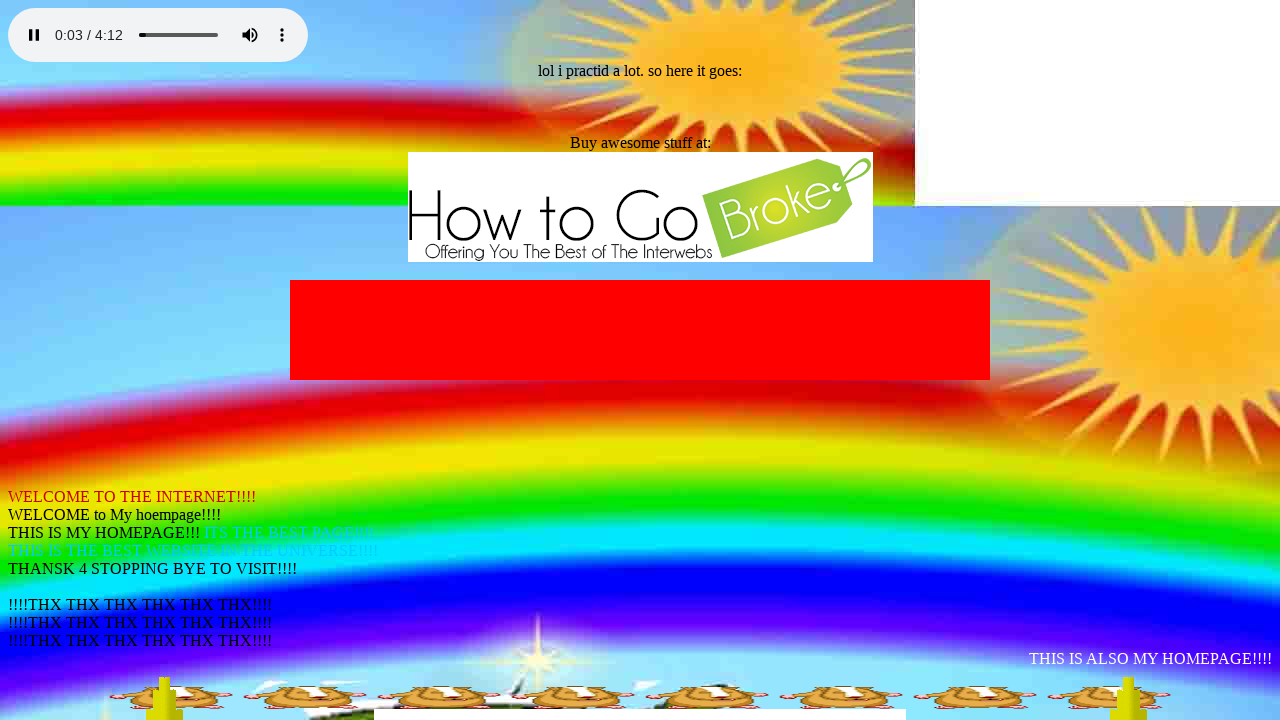

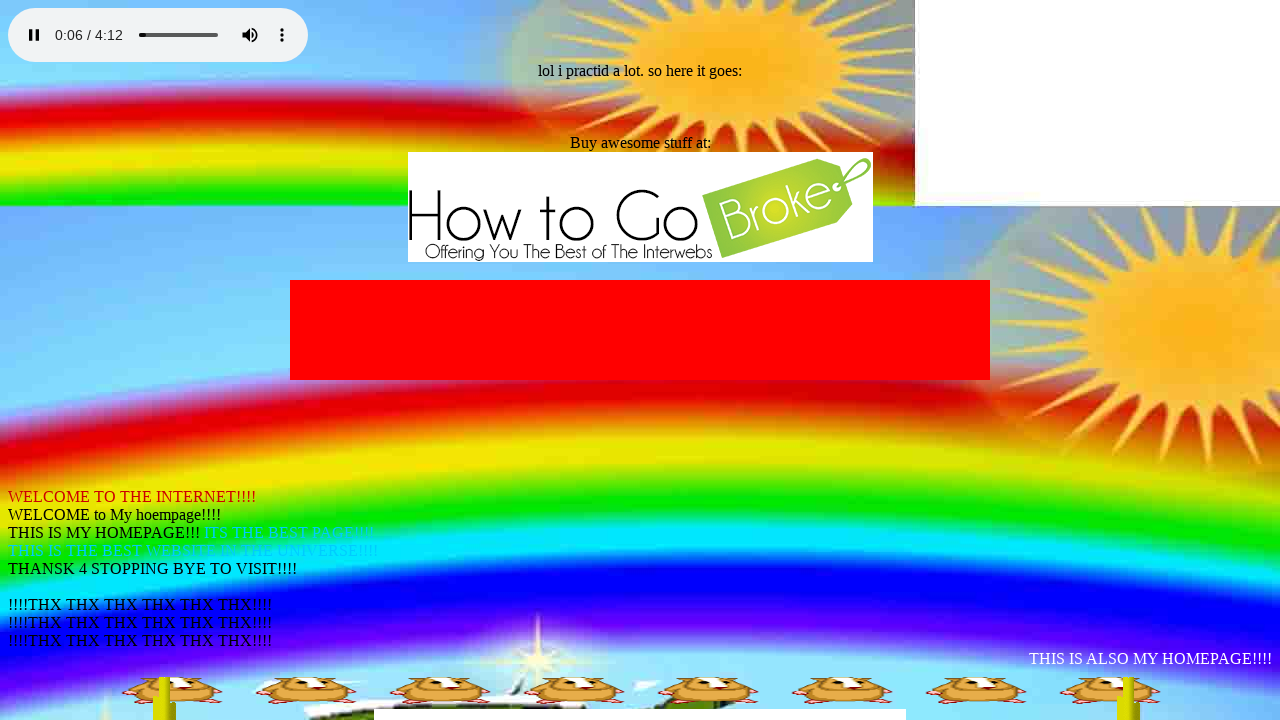